Tests a GitHub Pages site for StealthOCR by verifying that the two-column layout, PDF canvas, and CSV table elements are visible and properly loaded after PDF processing.

Starting URL: https://syzygyx.github.io/StealthOCR/

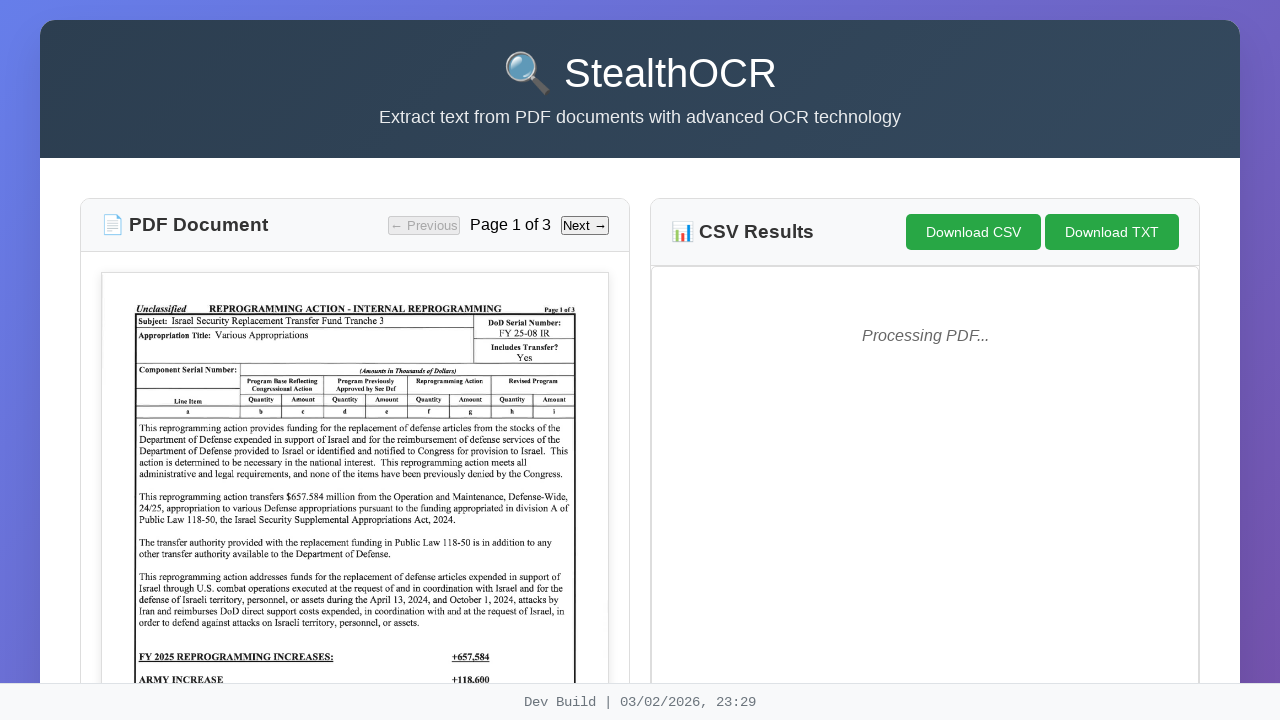

Waited for page to reach networkidle state
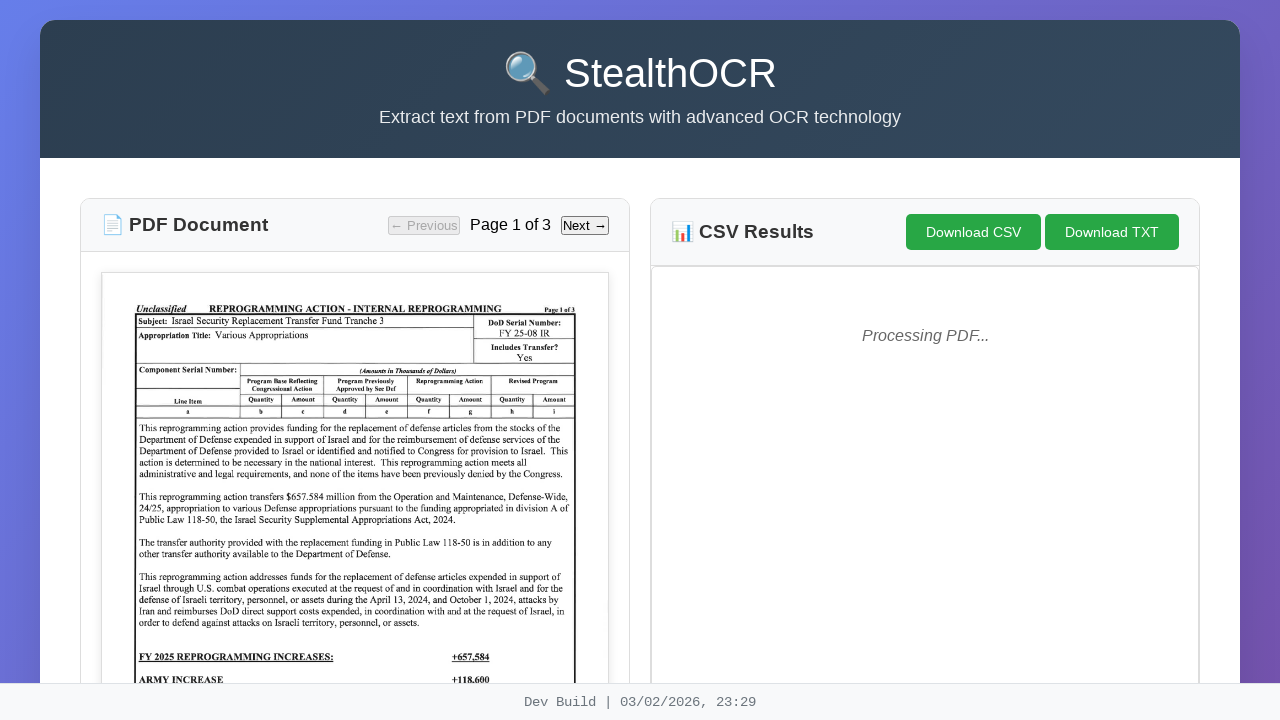

Located two-column layout element
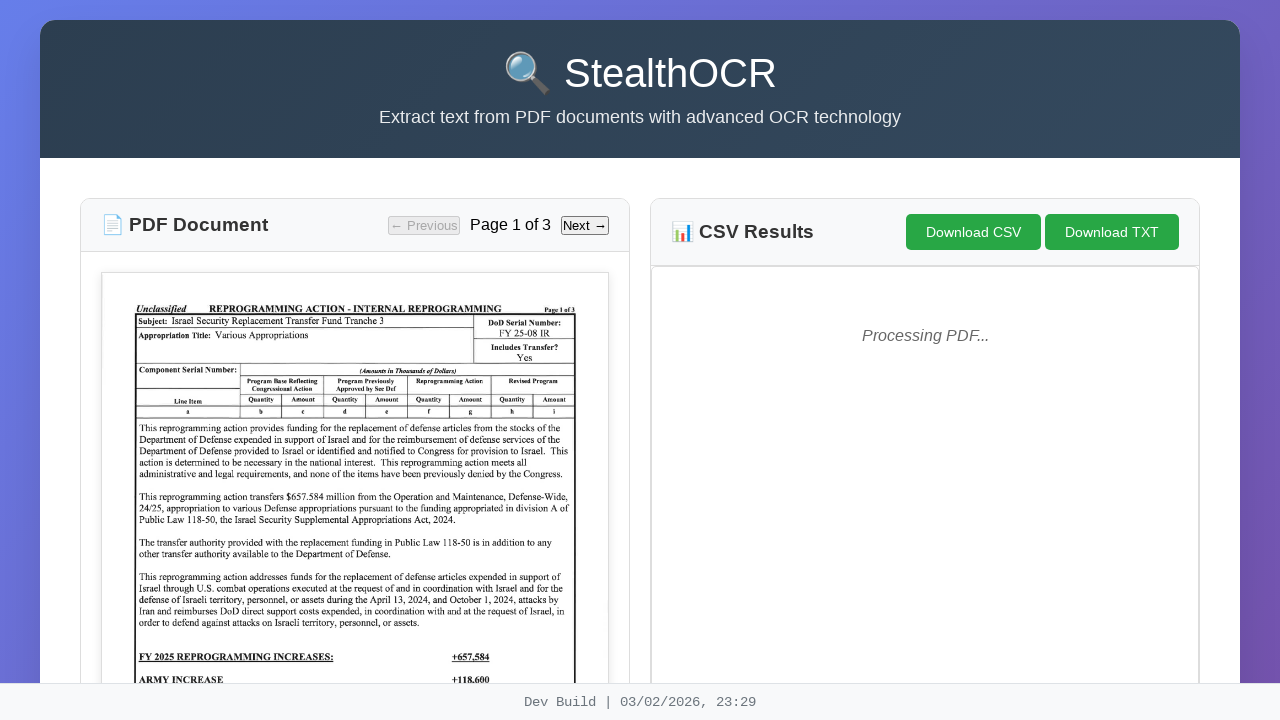

Two-column layout is now visible
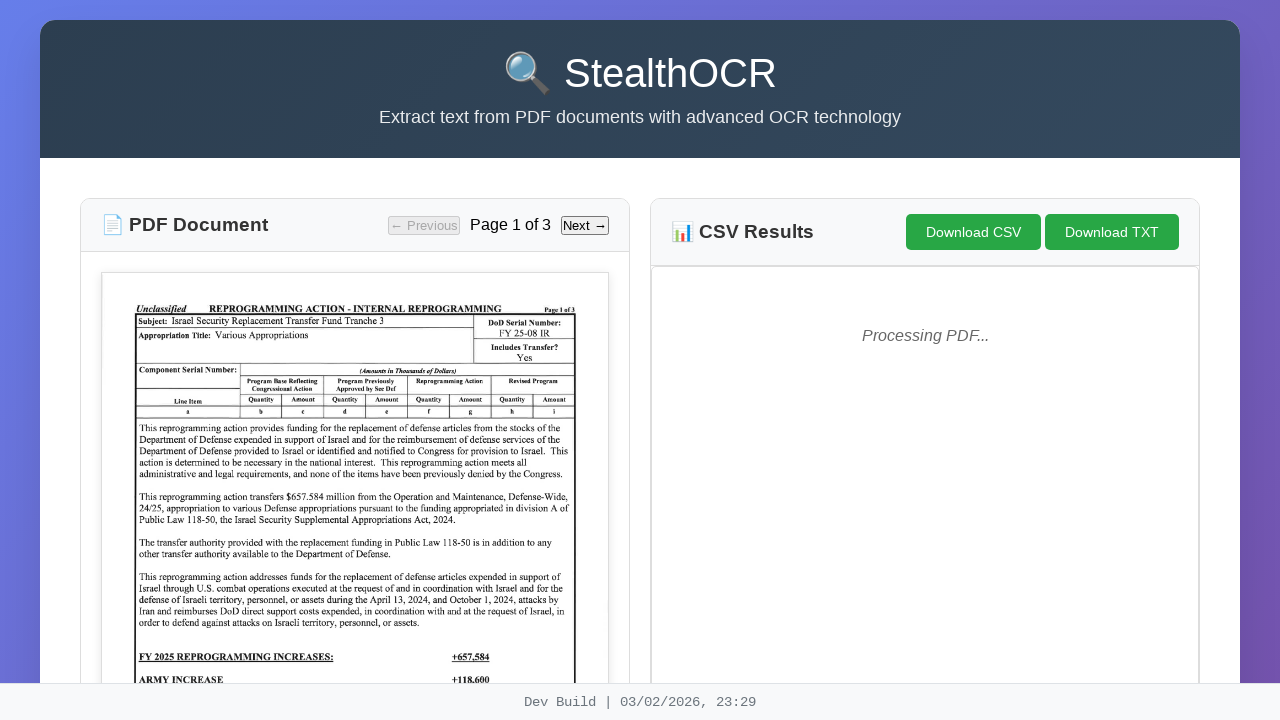

Located PDF canvas element
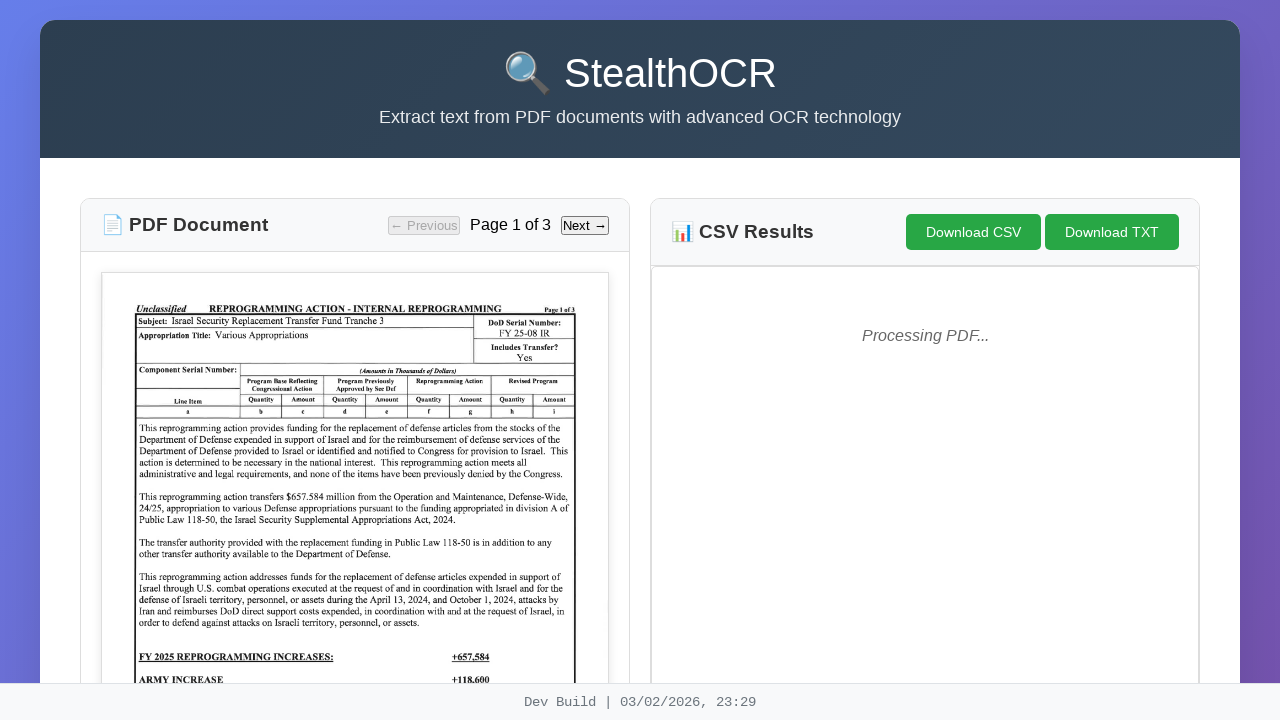

PDF canvas is now visible
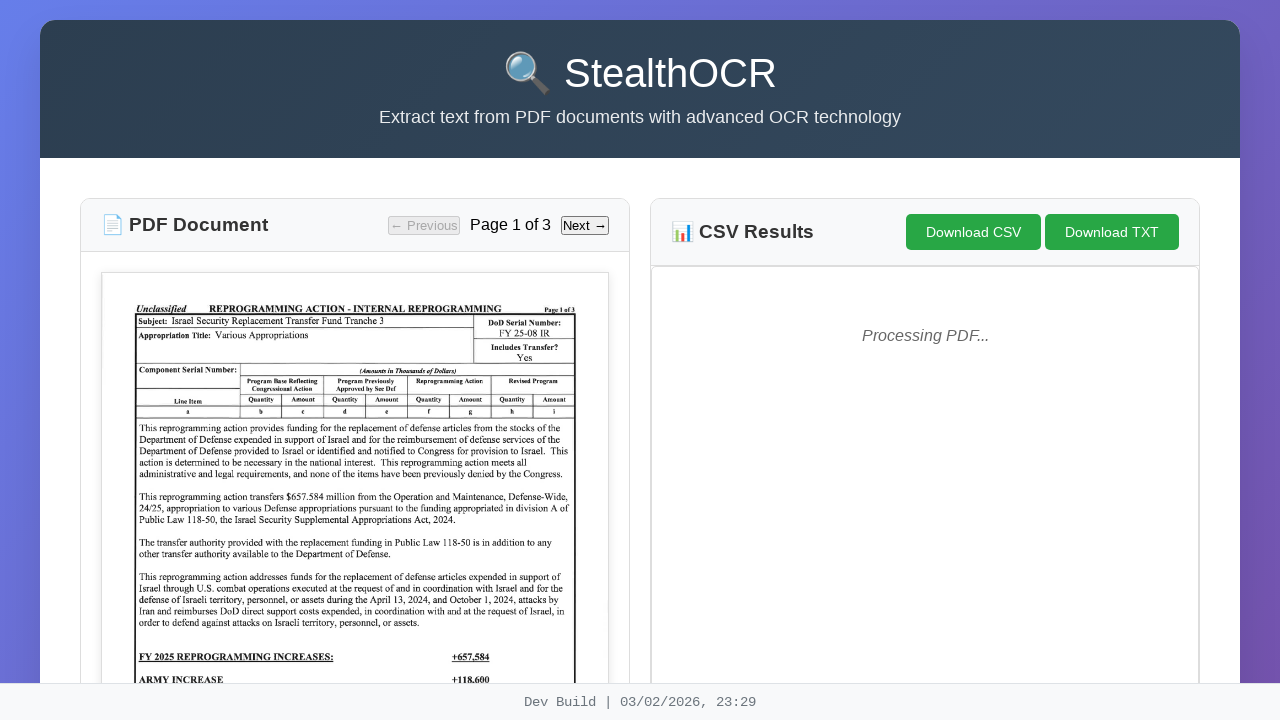

Waited 5 seconds for PDF processing to complete
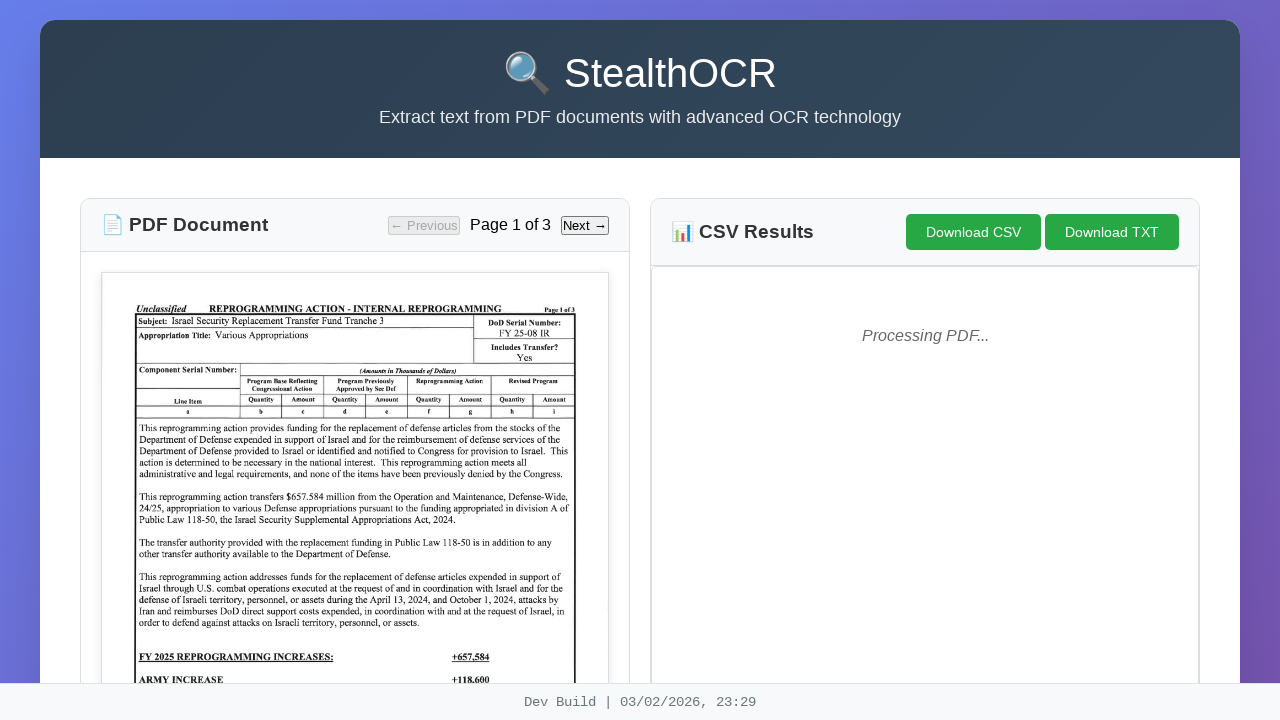

Located CSV container element
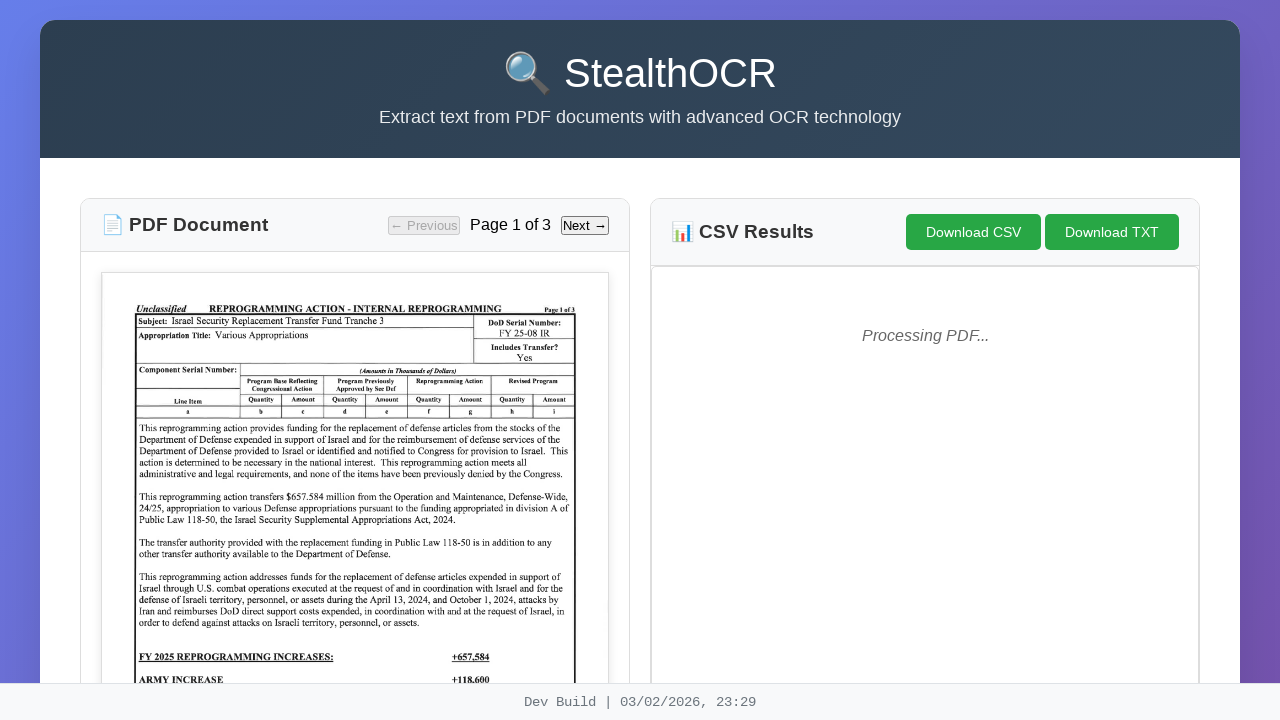

CSV container is now visible
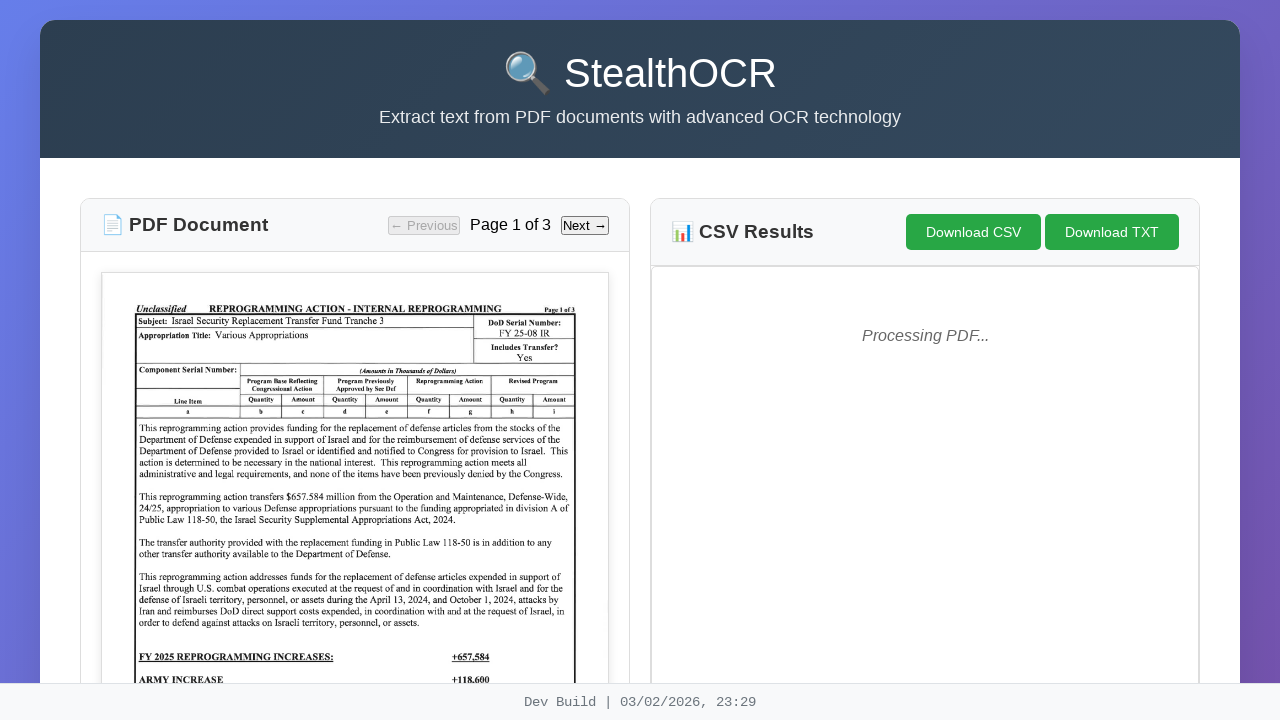

Located CSV table element
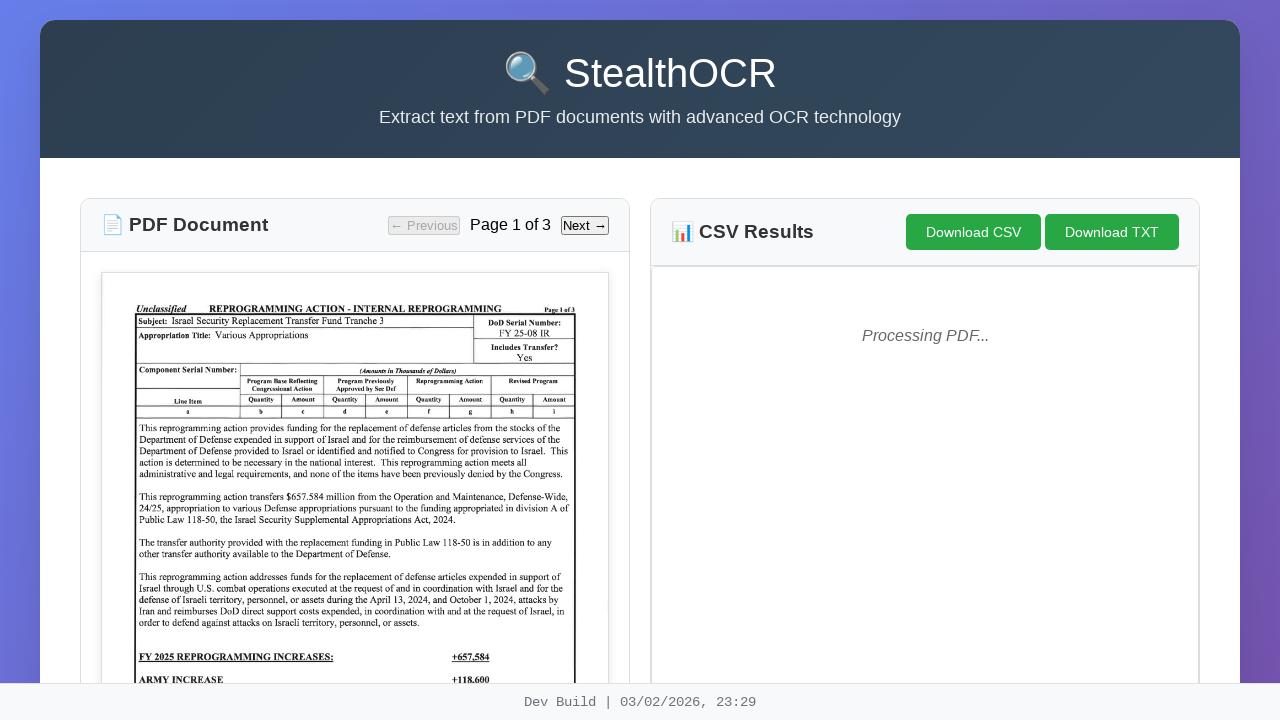

First CSV table is now visible after PDF processing
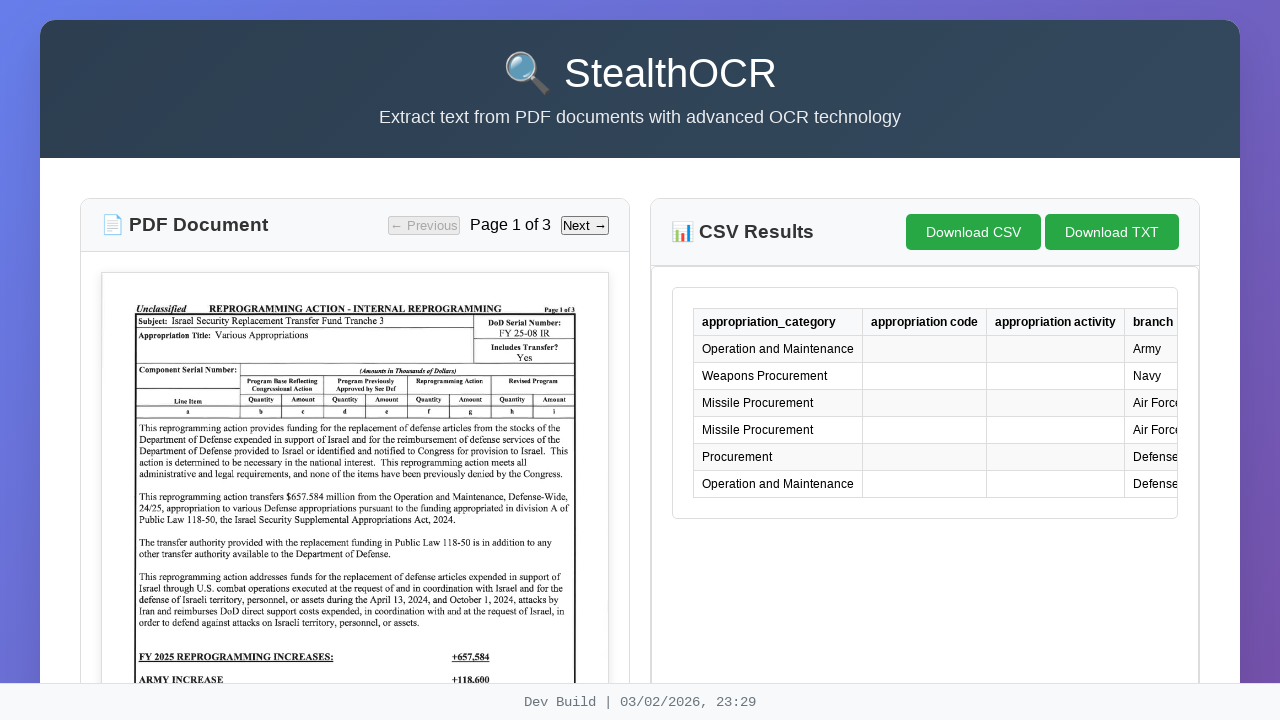

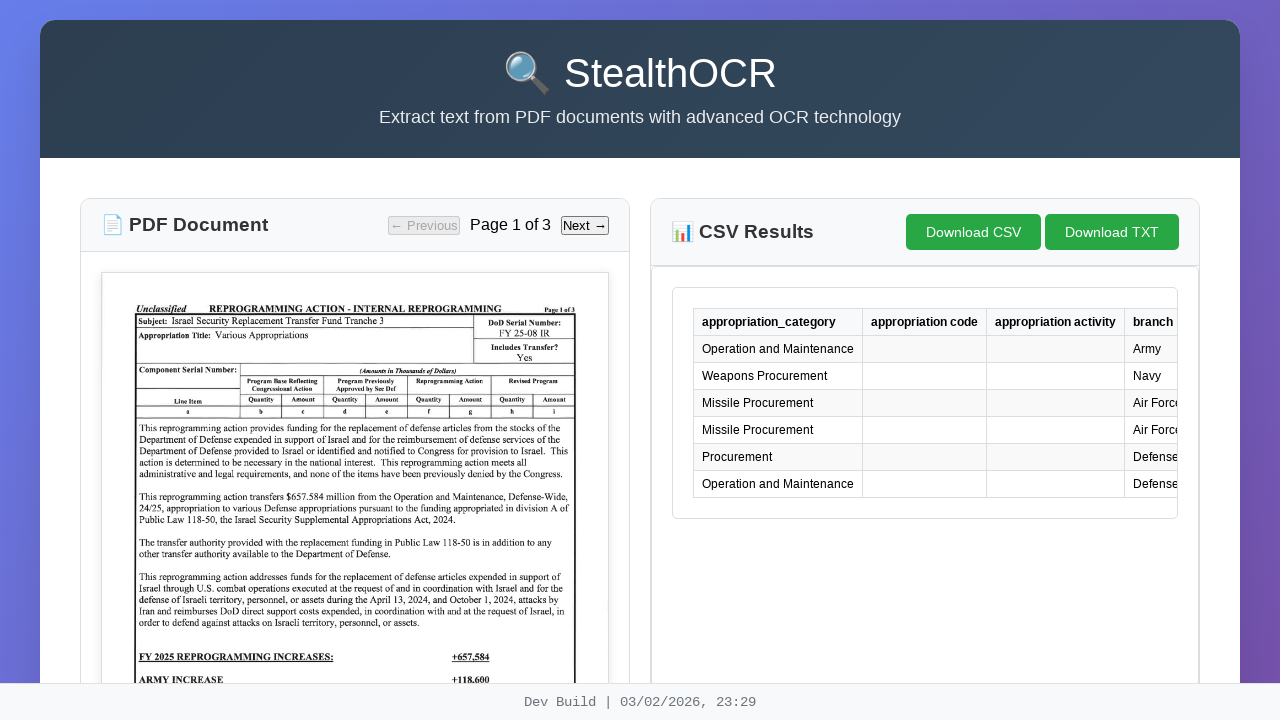